Tests radio button functionality by iterating through all car-related radio buttons on a practice page and clicking each one to verify they are interactive.

Starting URL: https://www.letskodeit.com/practice

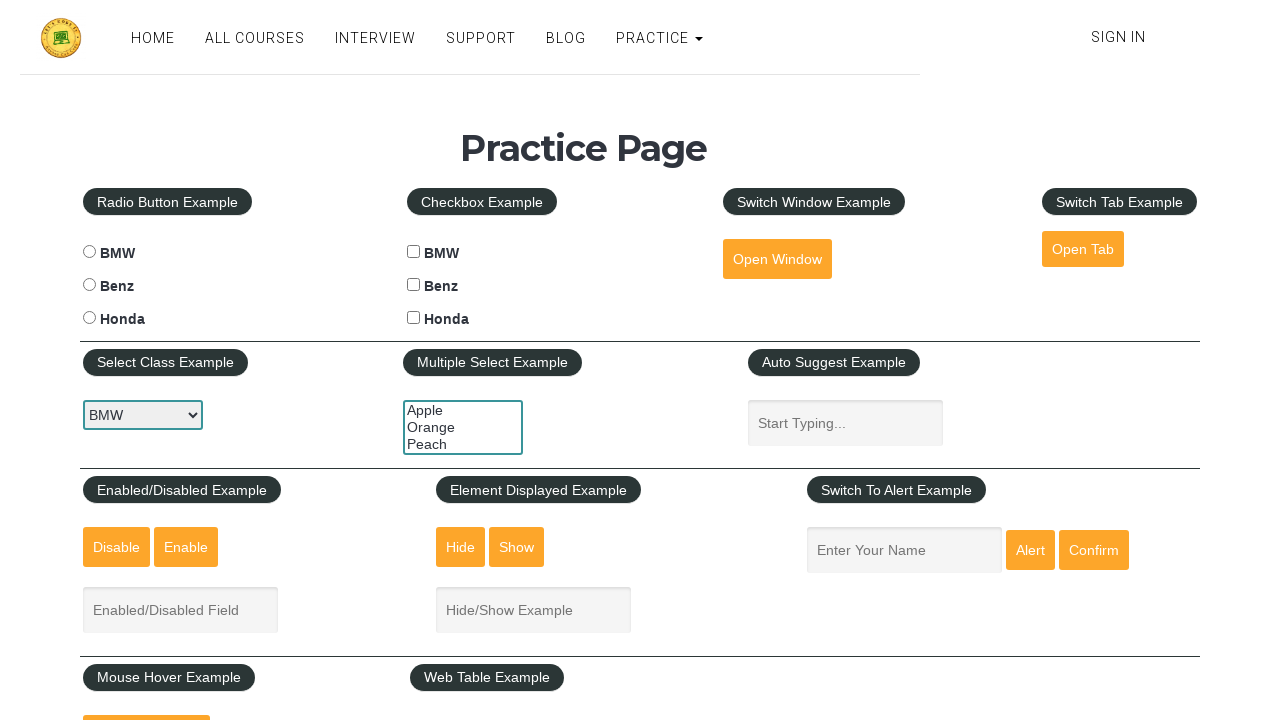

Located all car-related radio buttons
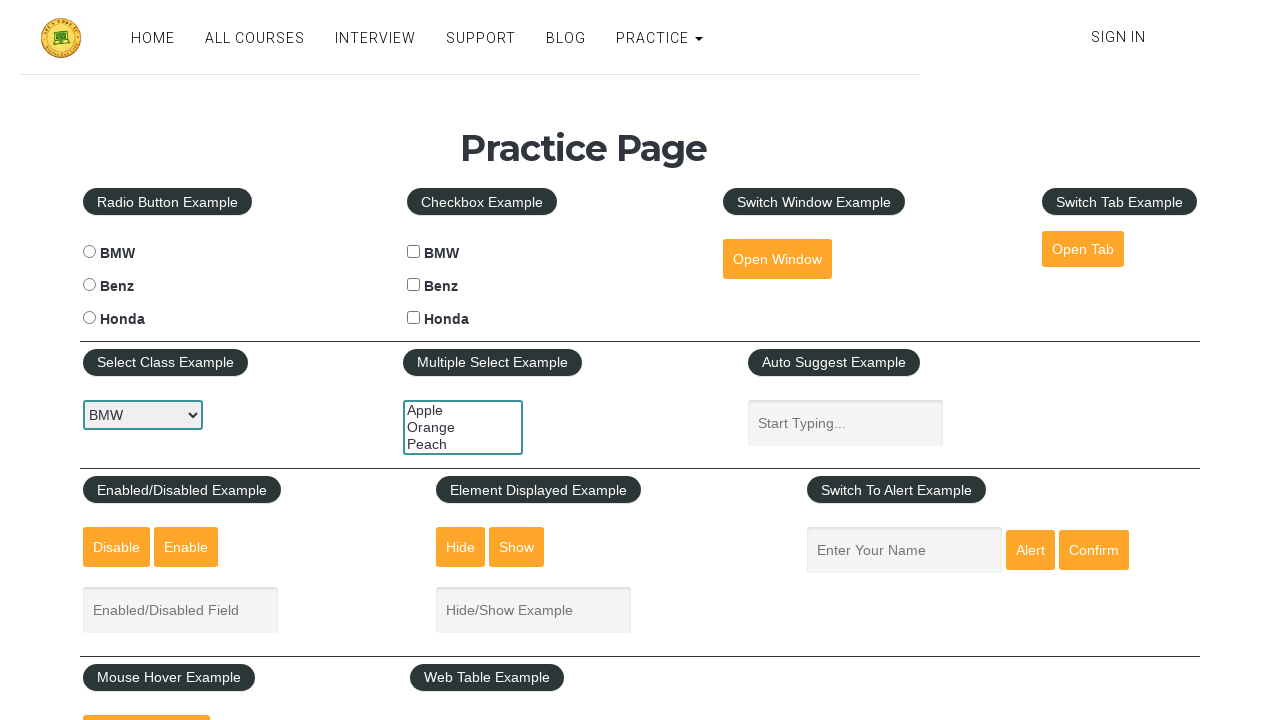

Found 3 radio buttons with name 'cars'
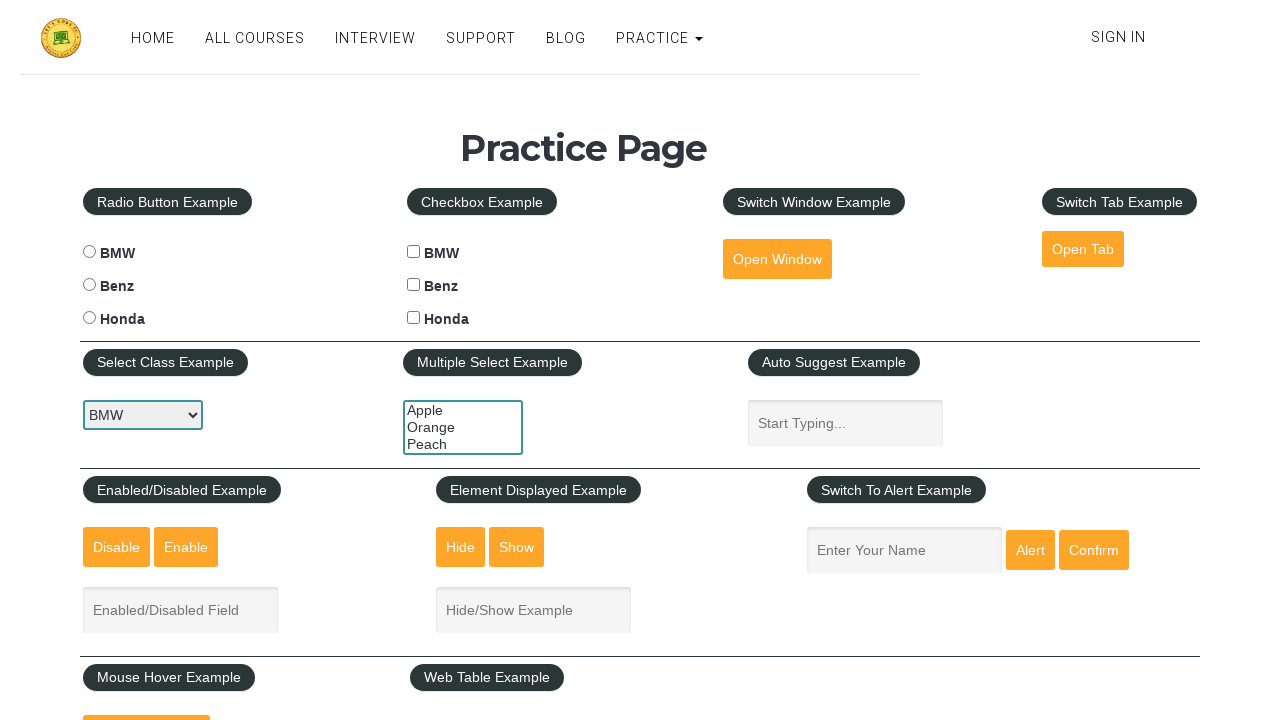

Retrieved value attribute from radio button 0: 'bmw'
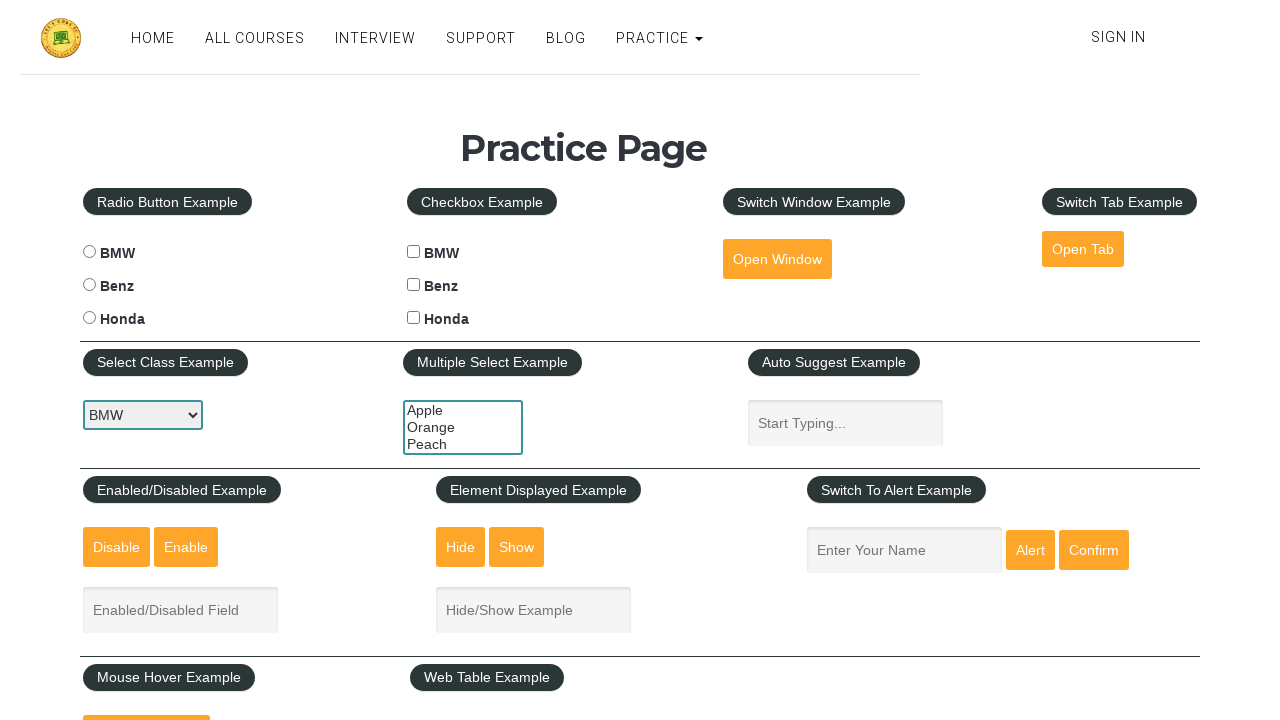

Clicked radio button 0 with value 'bmw' at (89, 252) on input[name='cars'][type='radio'] >> nth=0
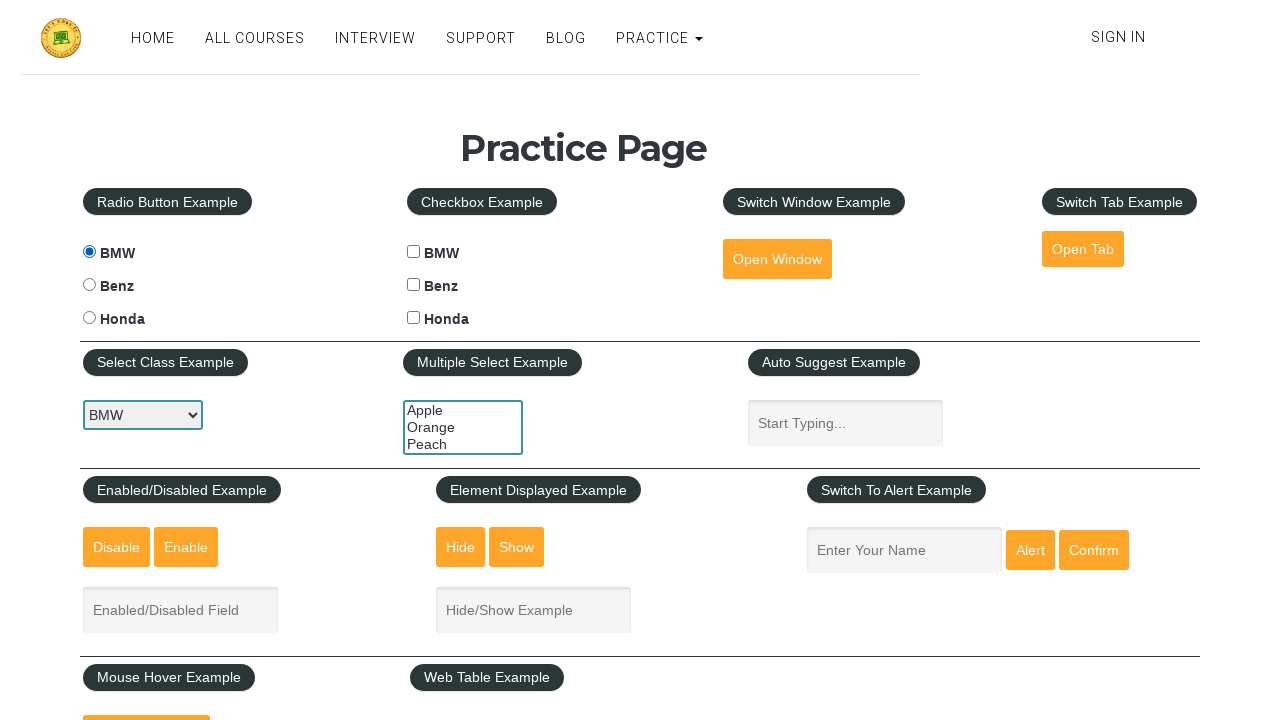

Waited 1000ms for radio button 0 selection to register
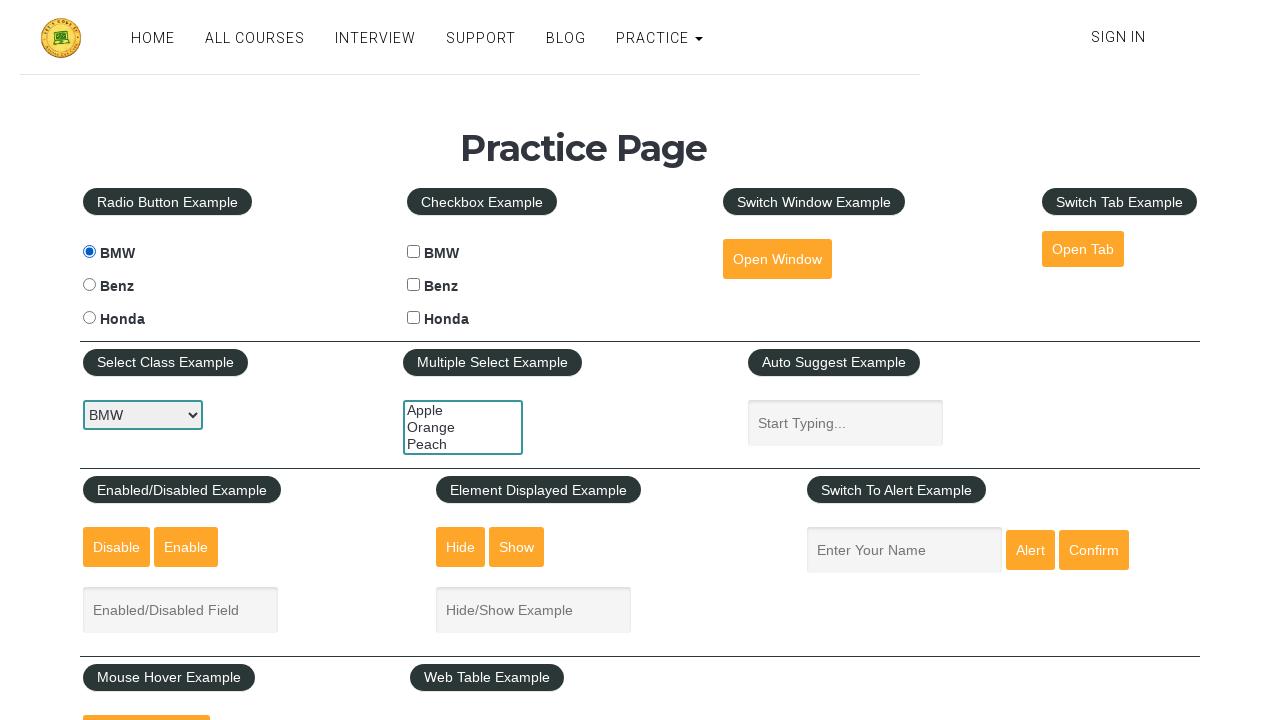

Retrieved value attribute from radio button 1: 'benz'
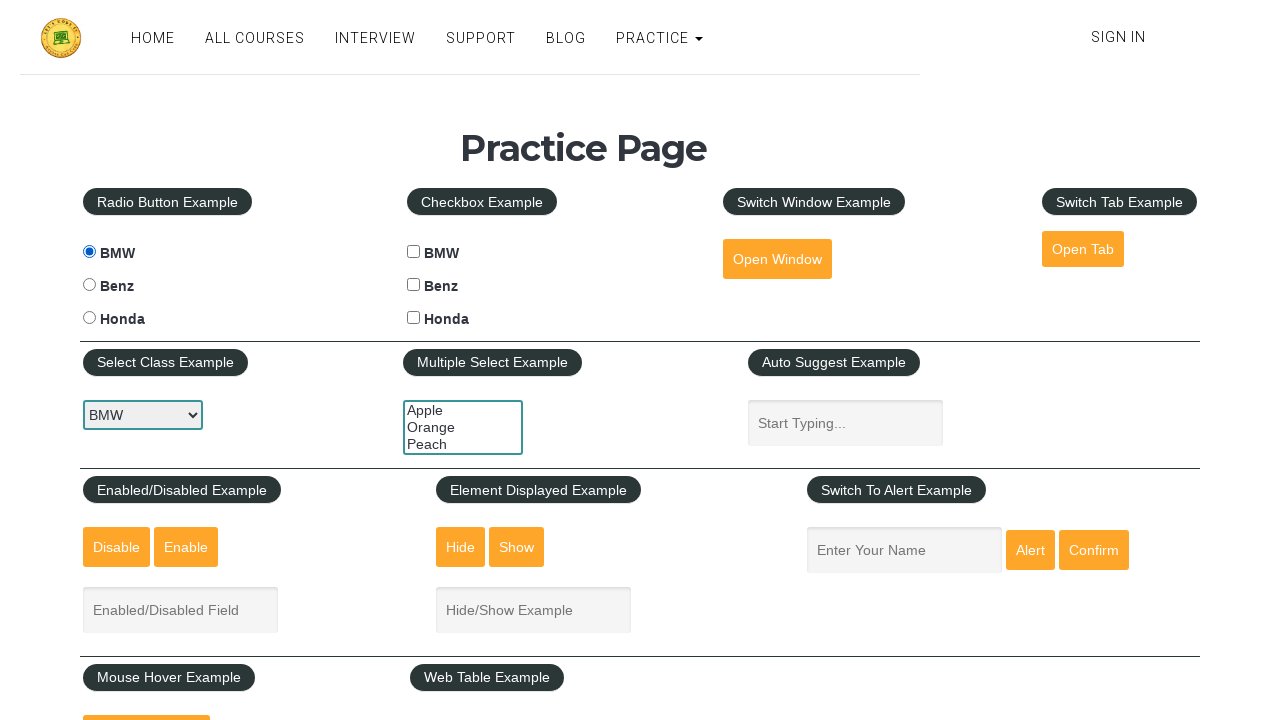

Clicked radio button 1 with value 'benz' at (89, 285) on input[name='cars'][type='radio'] >> nth=1
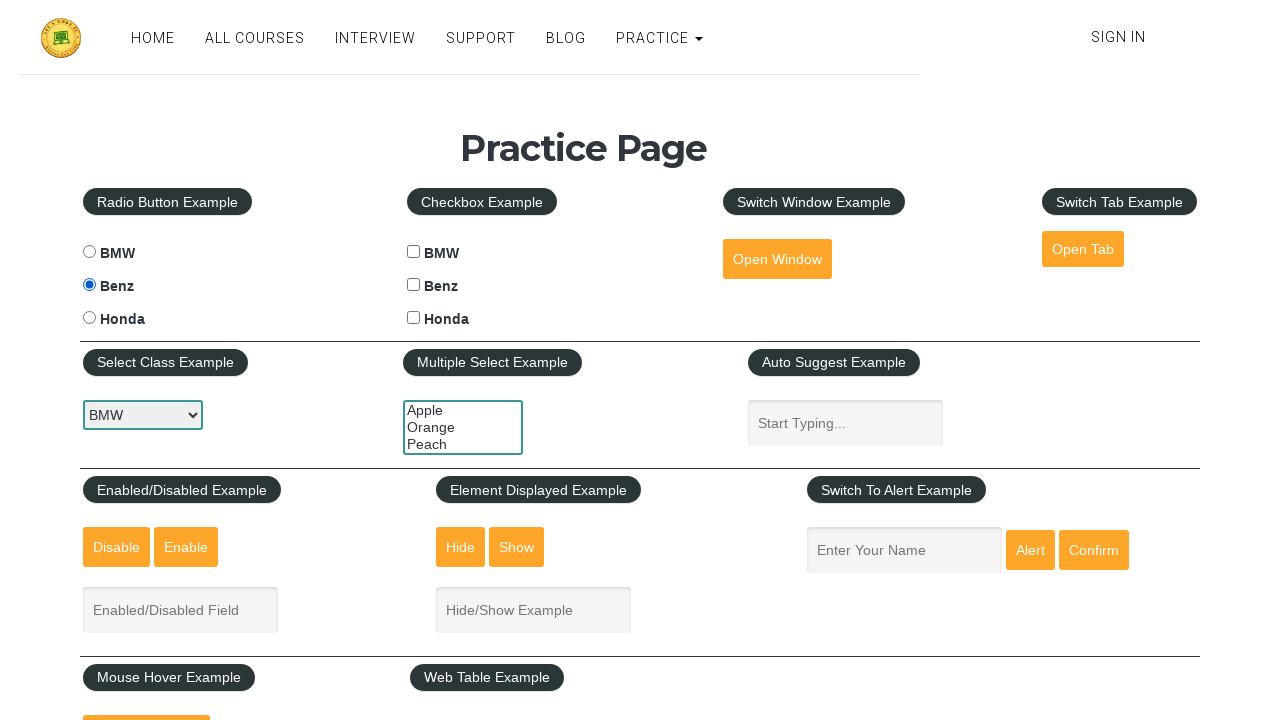

Waited 1000ms for radio button 1 selection to register
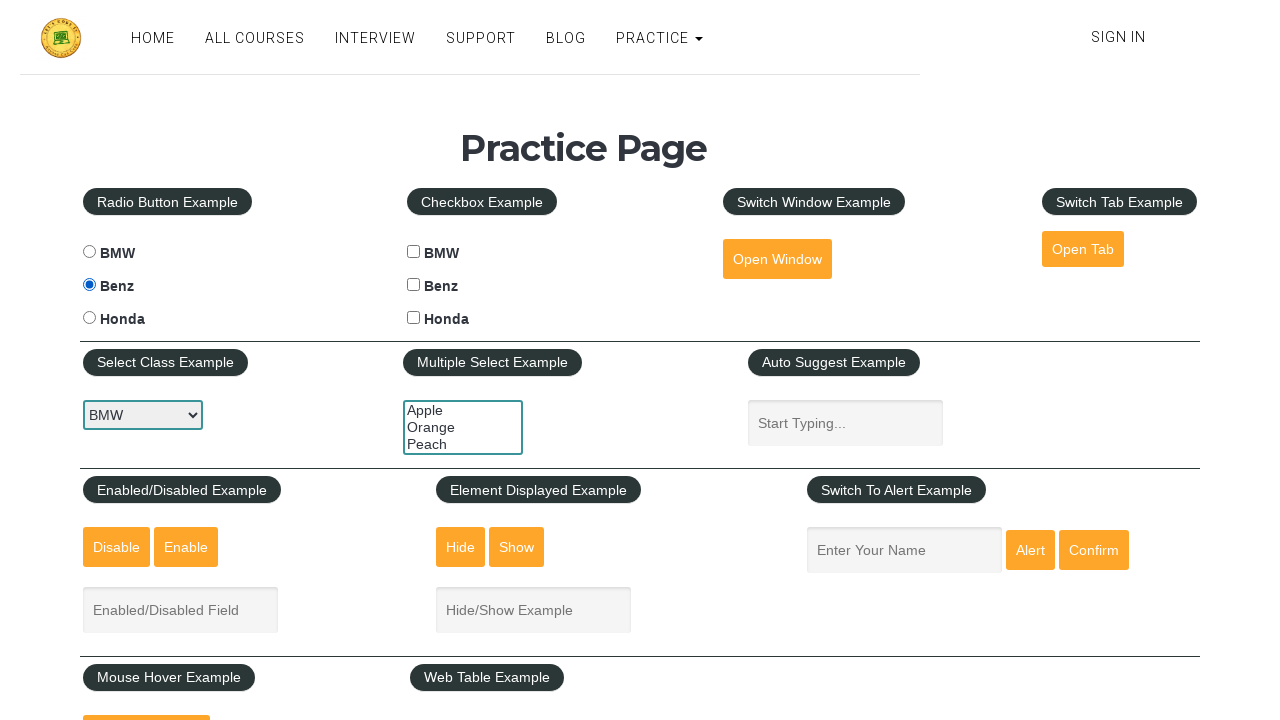

Retrieved value attribute from radio button 2: 'honda'
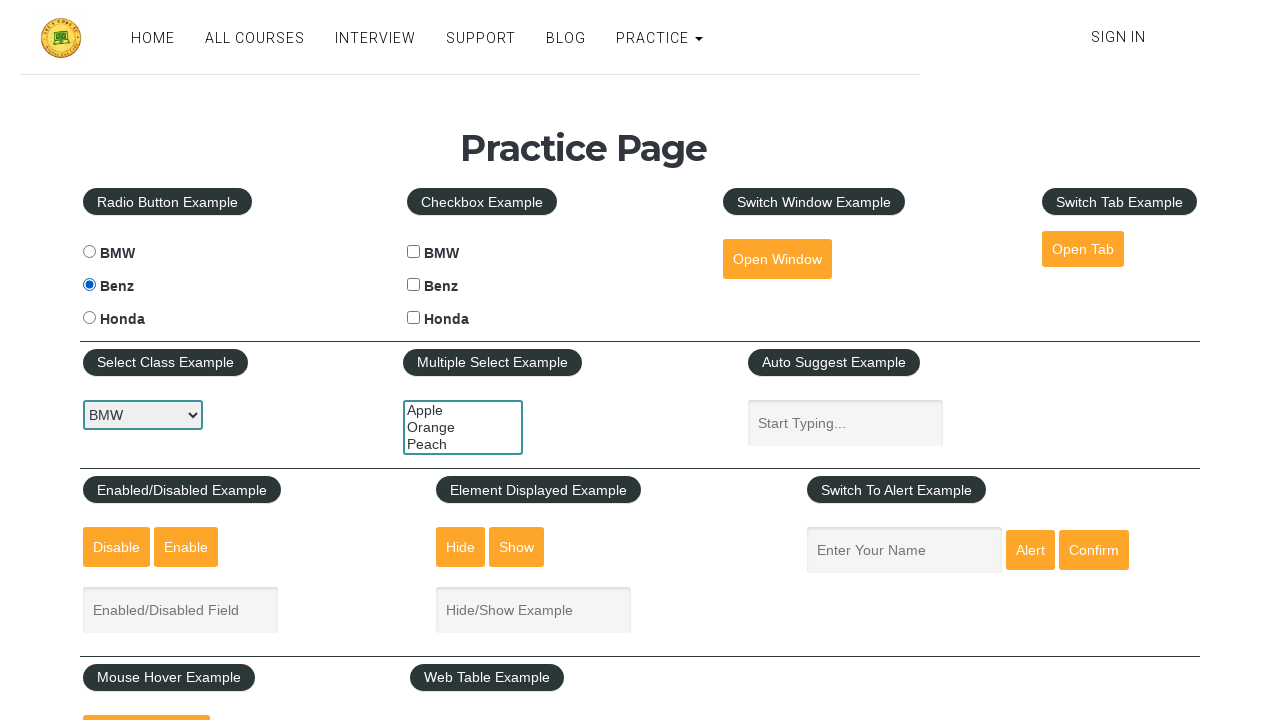

Clicked radio button 2 with value 'honda' at (89, 318) on input[name='cars'][type='radio'] >> nth=2
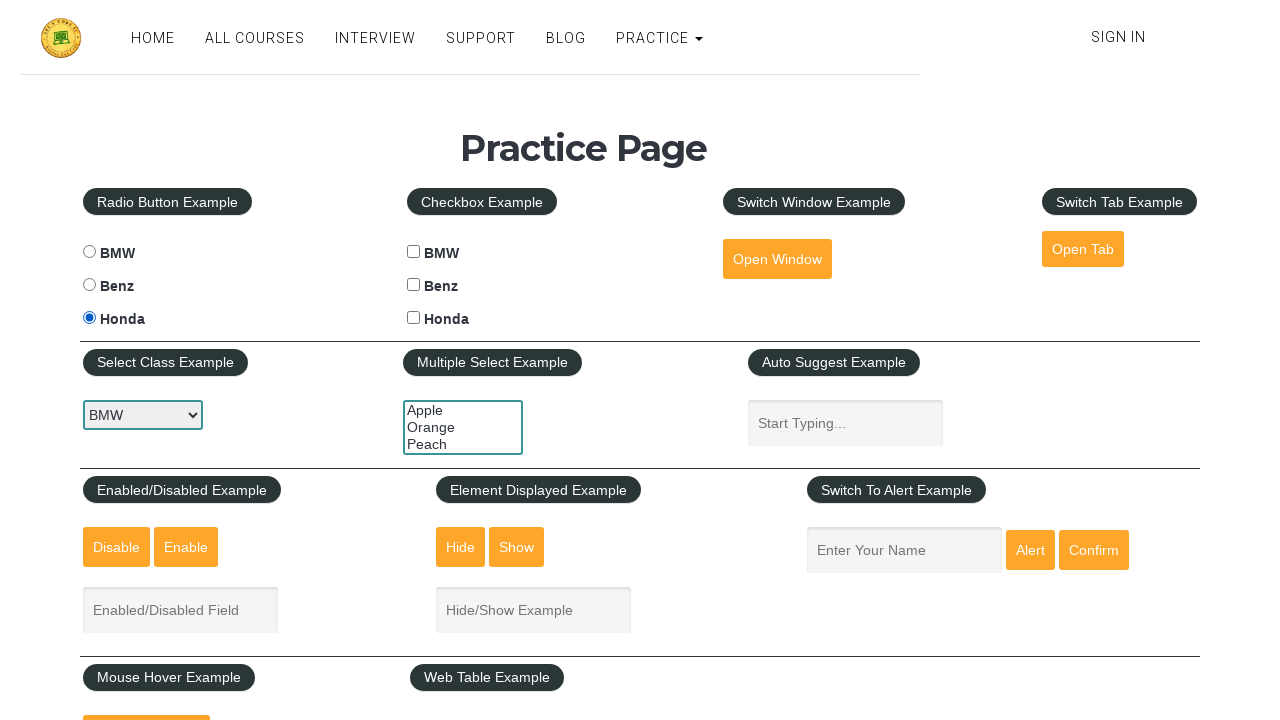

Waited 1000ms for radio button 2 selection to register
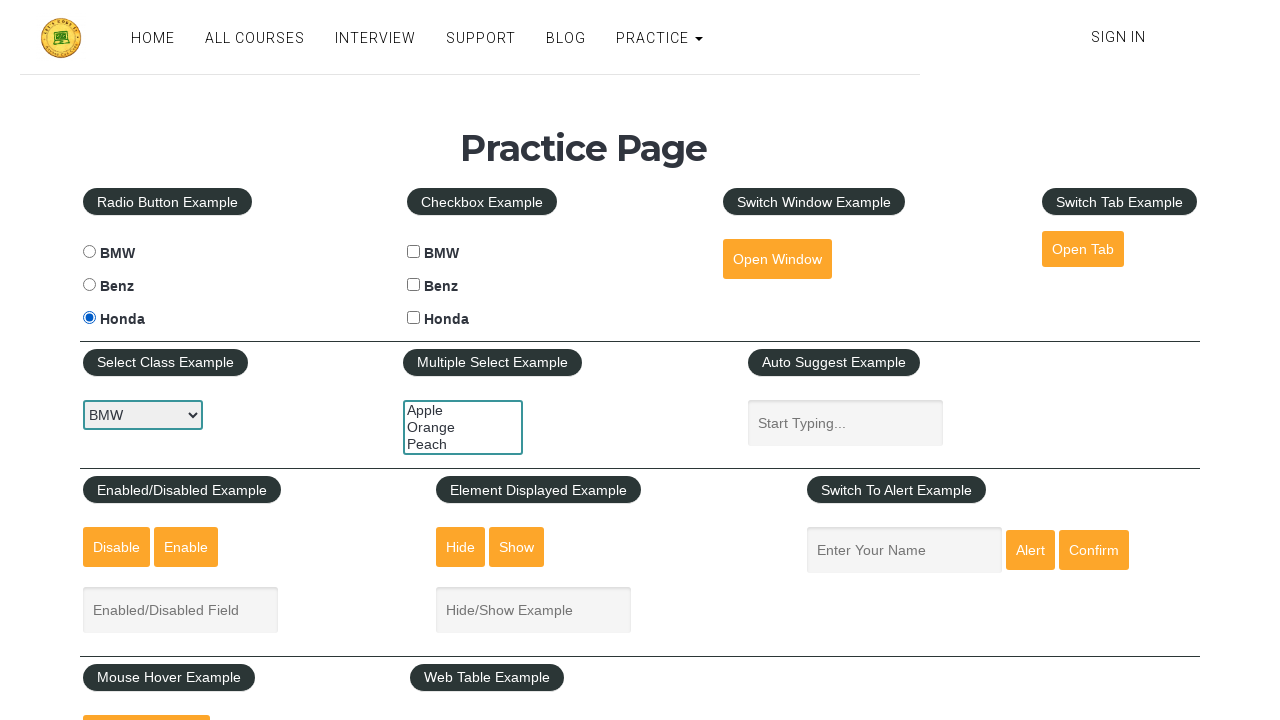

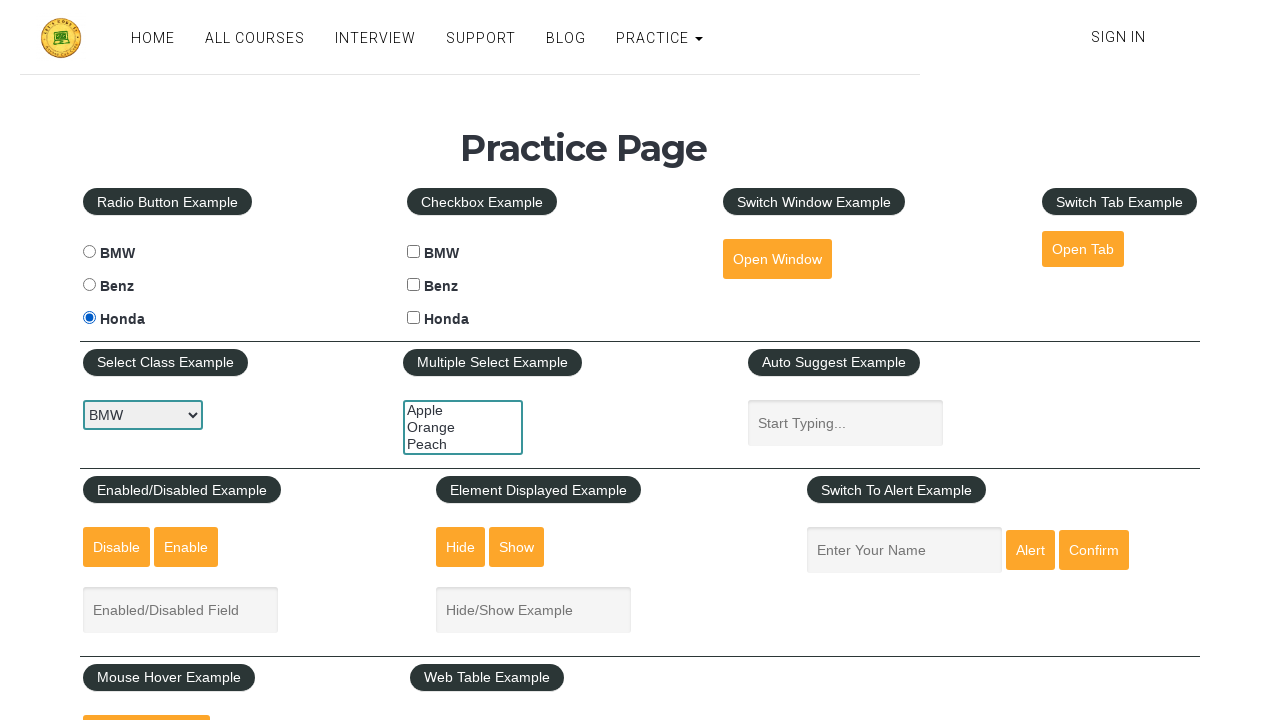